Navigates to Netflix homepage and clicks on a button element on the page

Starting URL: https://www.netflix.com

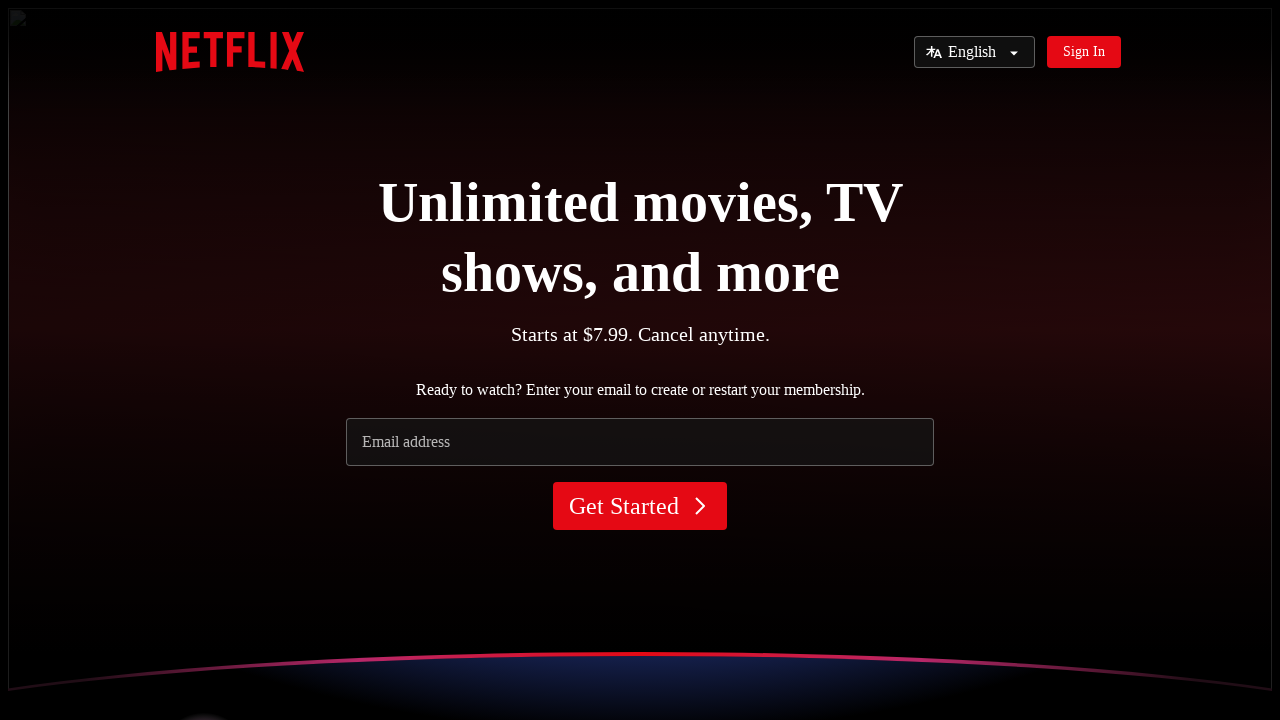

Waited for button elements to load on Netflix homepage
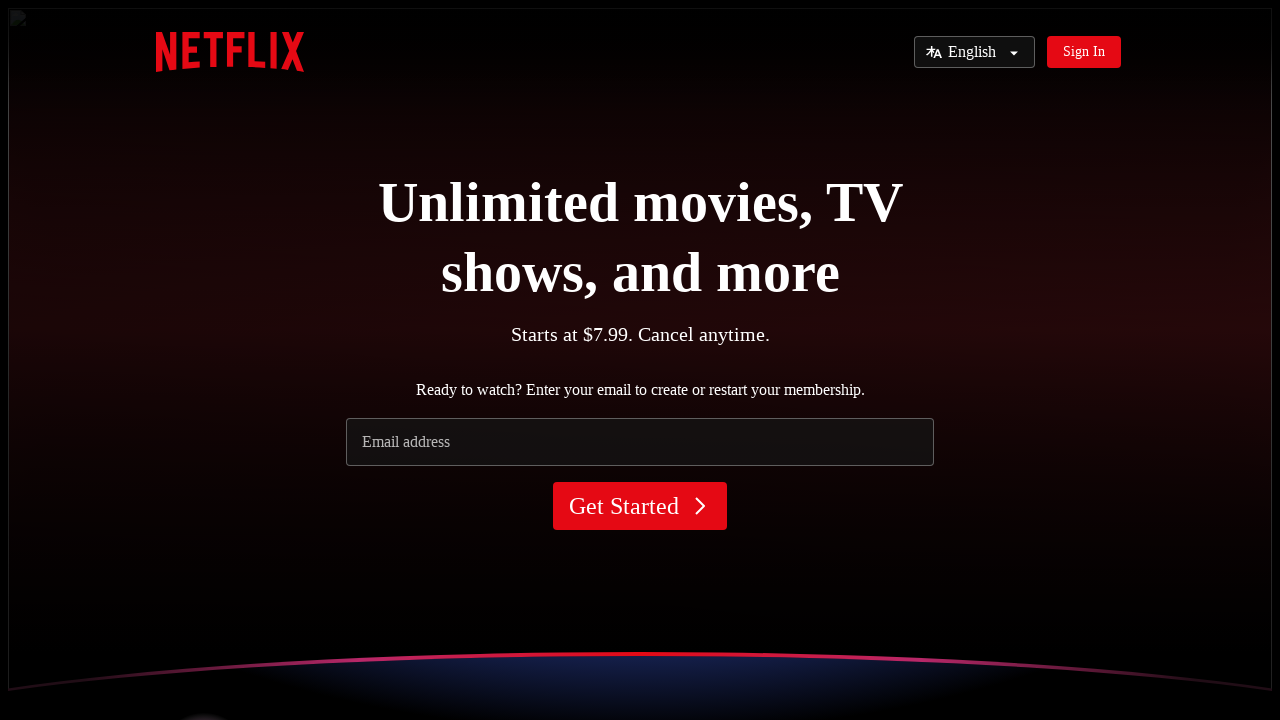

Retrieved all button elements from the page
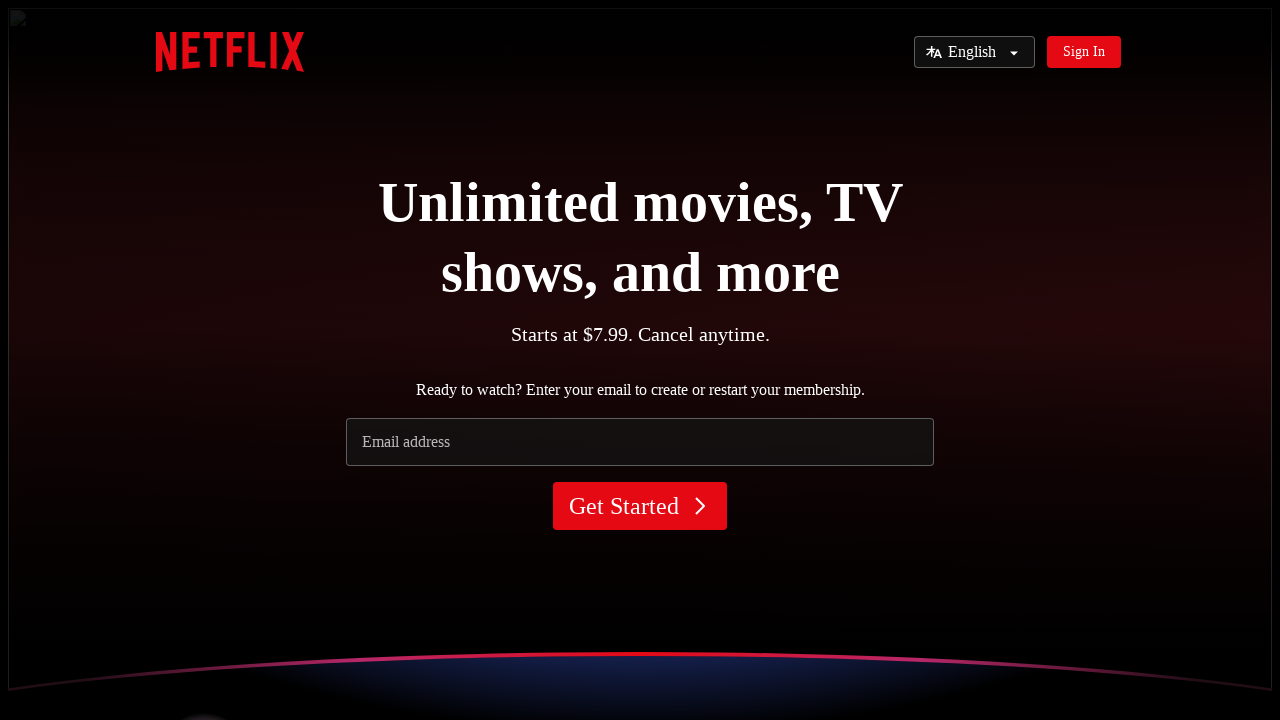

Clicked the third button on Netflix homepage at (268, 360) on button >> nth=2
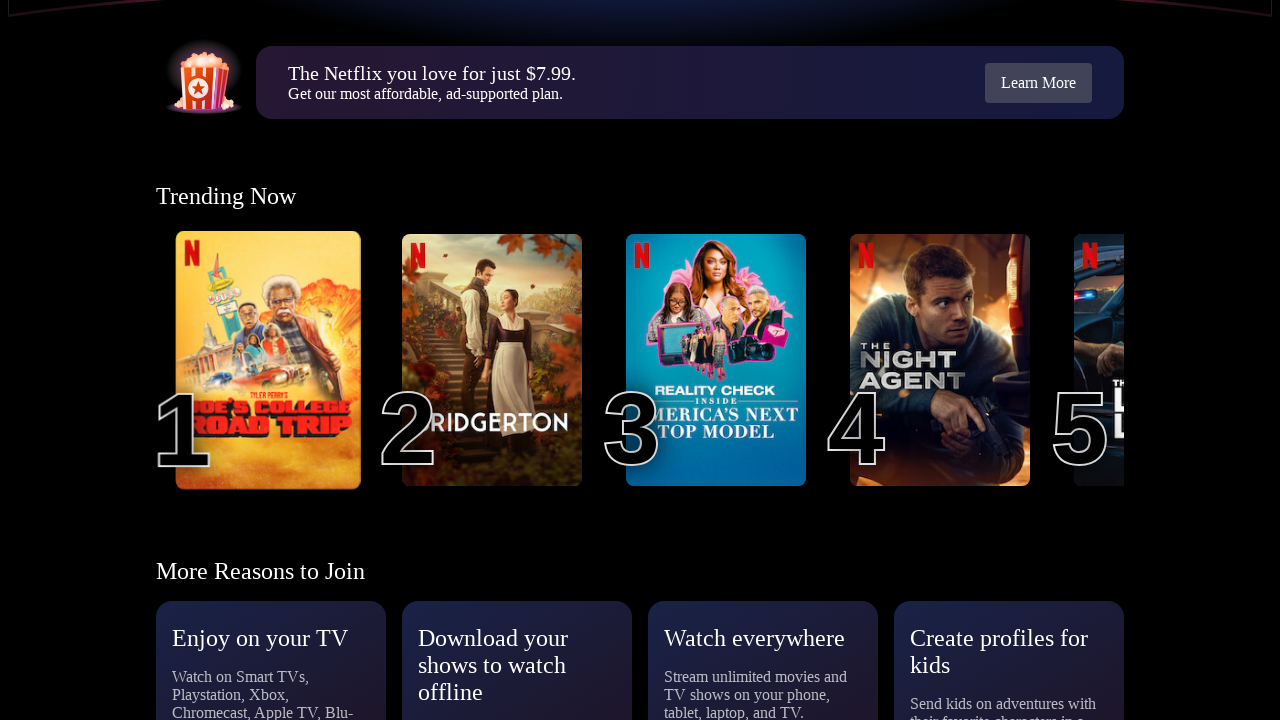

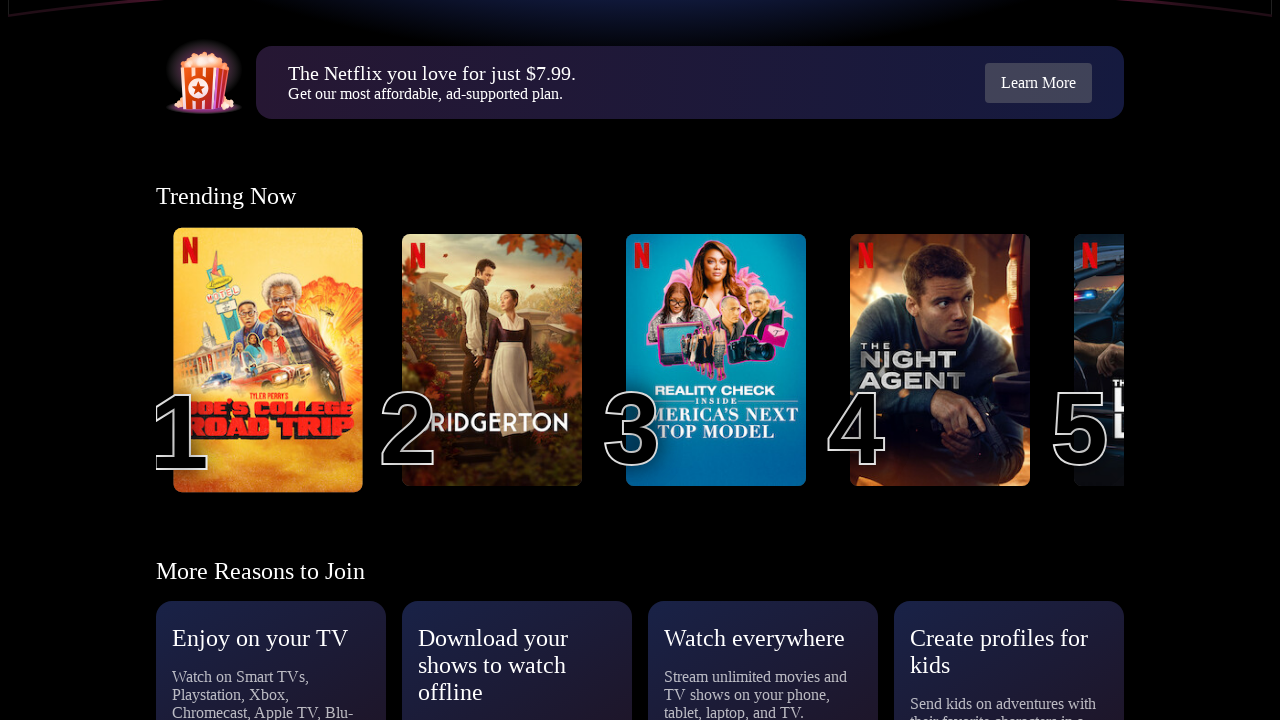